Navigates to NSE India market data page and retrieves text from a specific table cell

Starting URL: https://www.nseindia.com/market-data/pre-open-market-cm-and-emerge-market

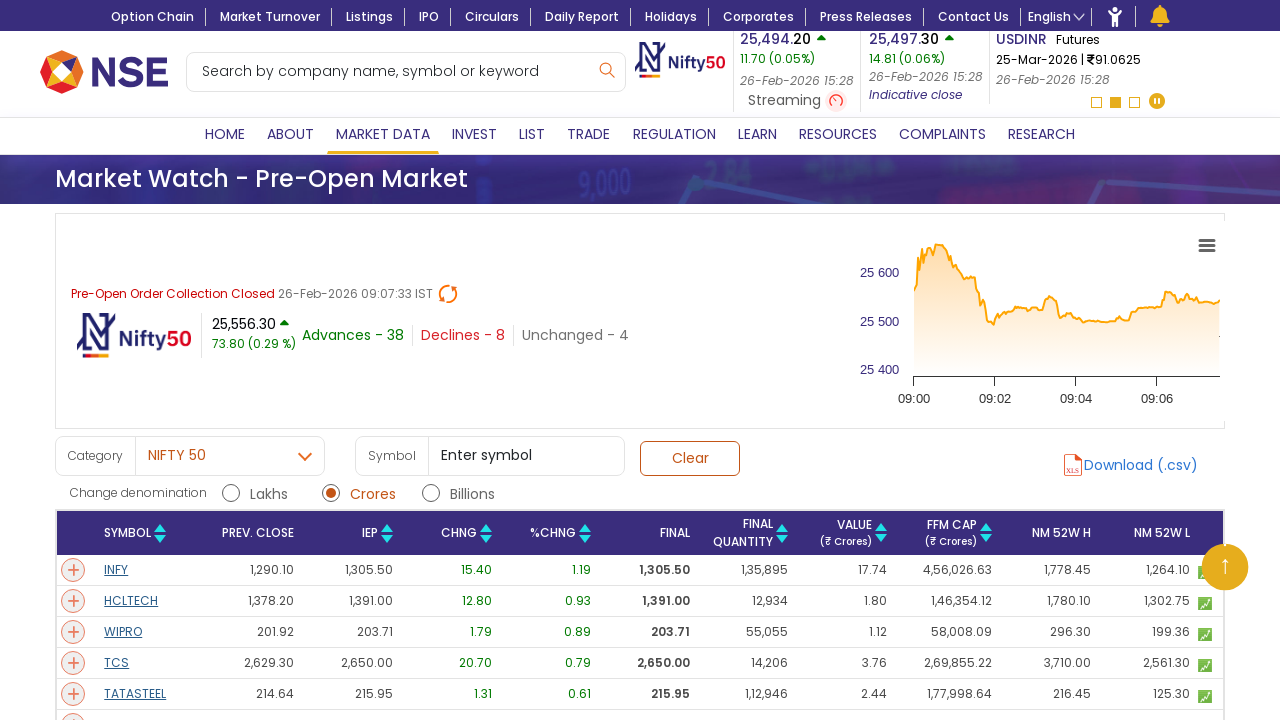

Waited for NSE India market data table to load
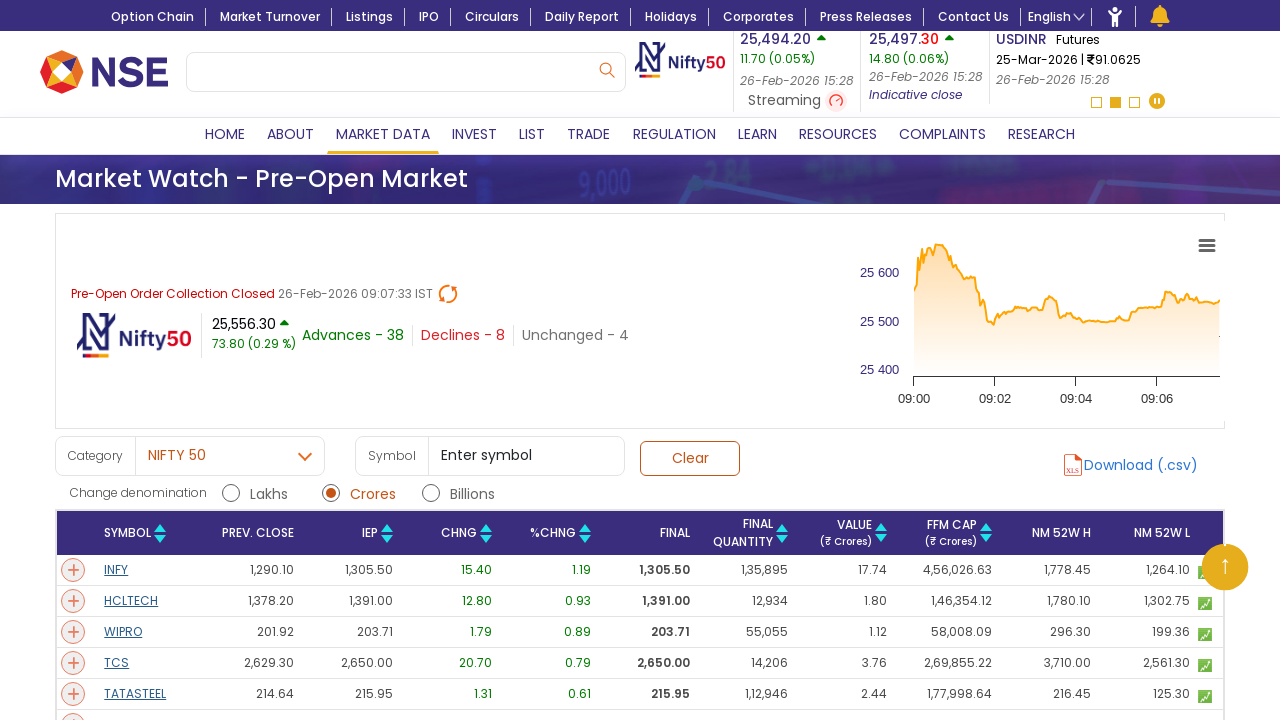

Retrieved text from table cell (row 3, column 7)
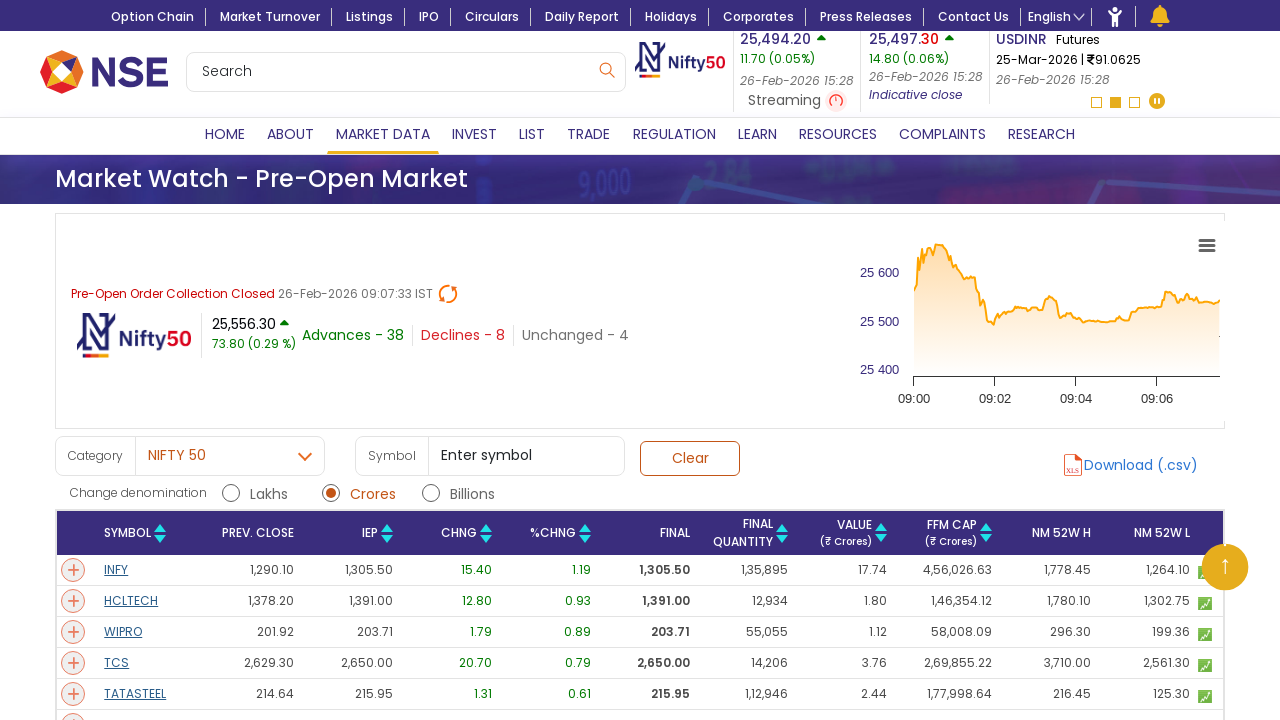

Printed cell text: 203.71
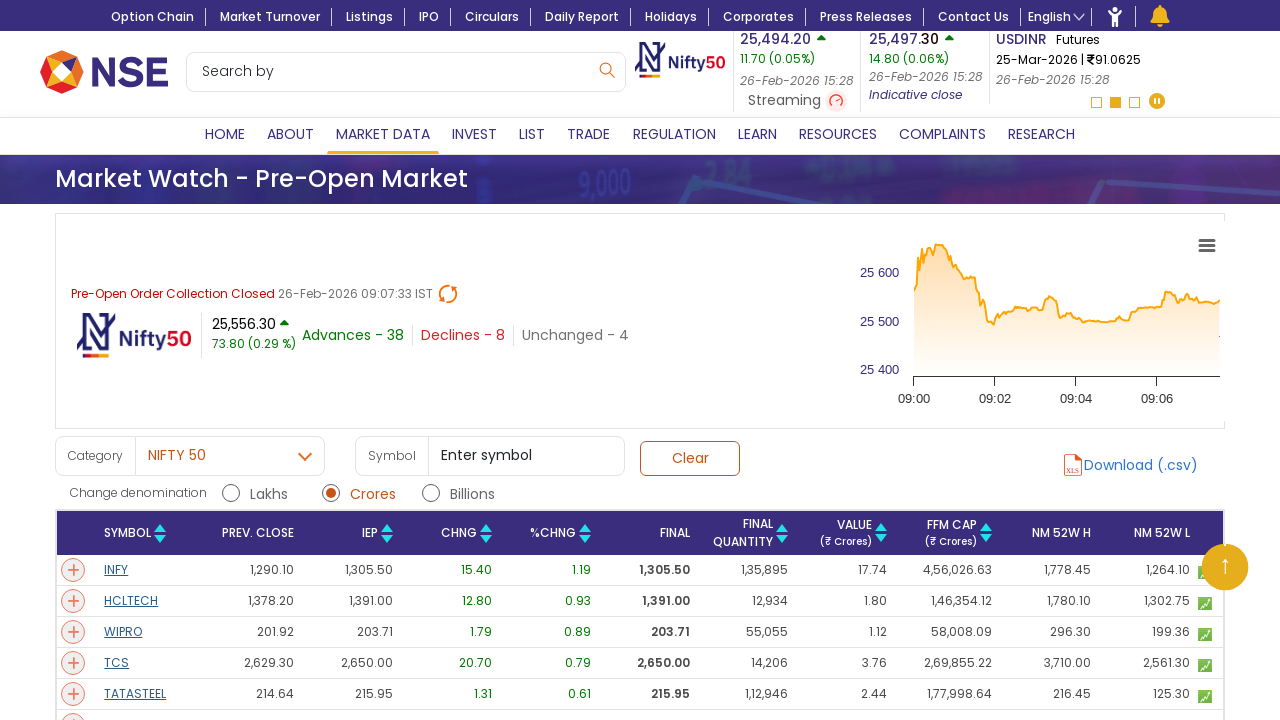

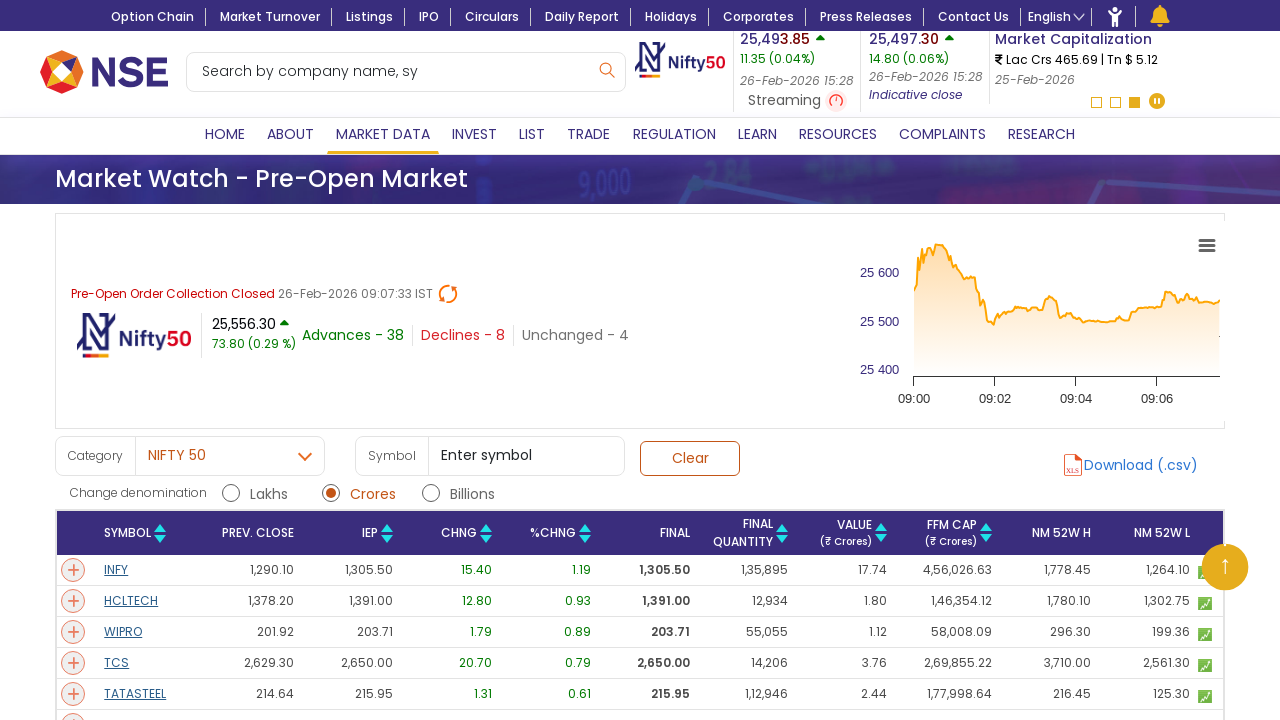